Tests iframe interaction by typing in a search field inside an iframe, then typing in a field on the main page

Starting URL: https://www.letskodeit.com/practice

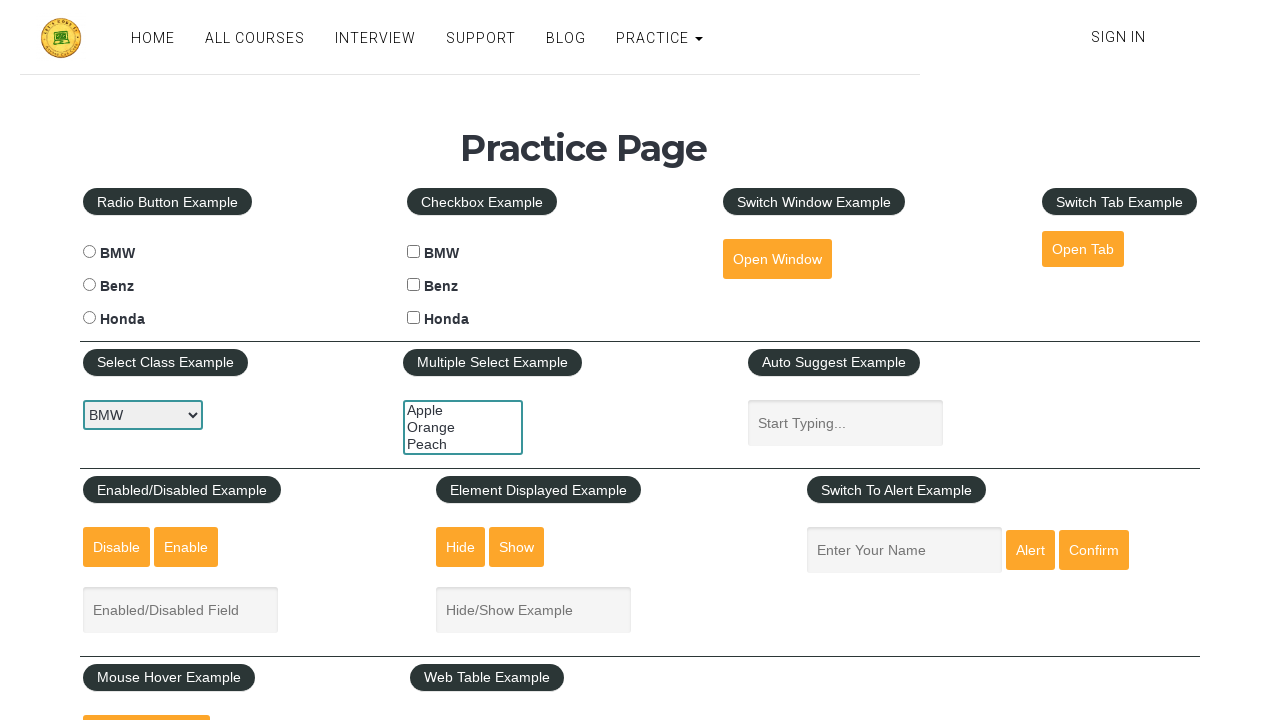

Located iframe with id 'courses-iframe'
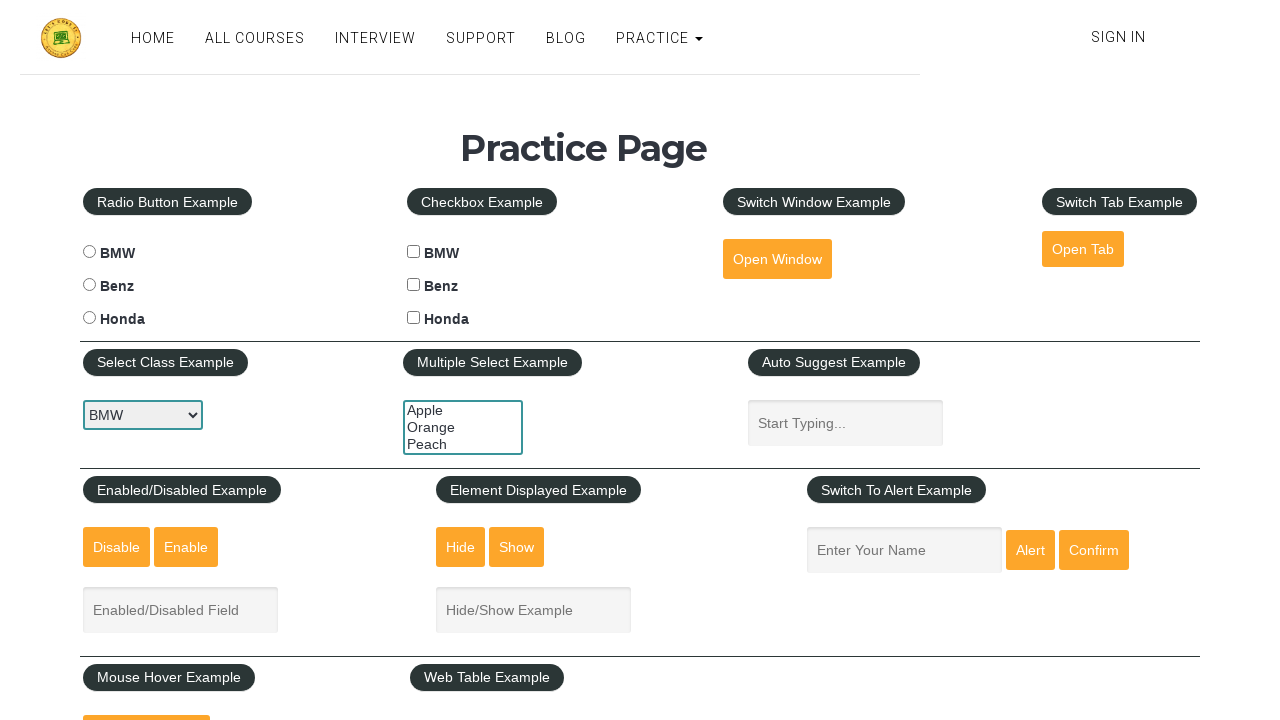

Typed 'Hello!' in search field inside iframe on #courses-iframe >> internal:control=enter-frame >> input[id=search]
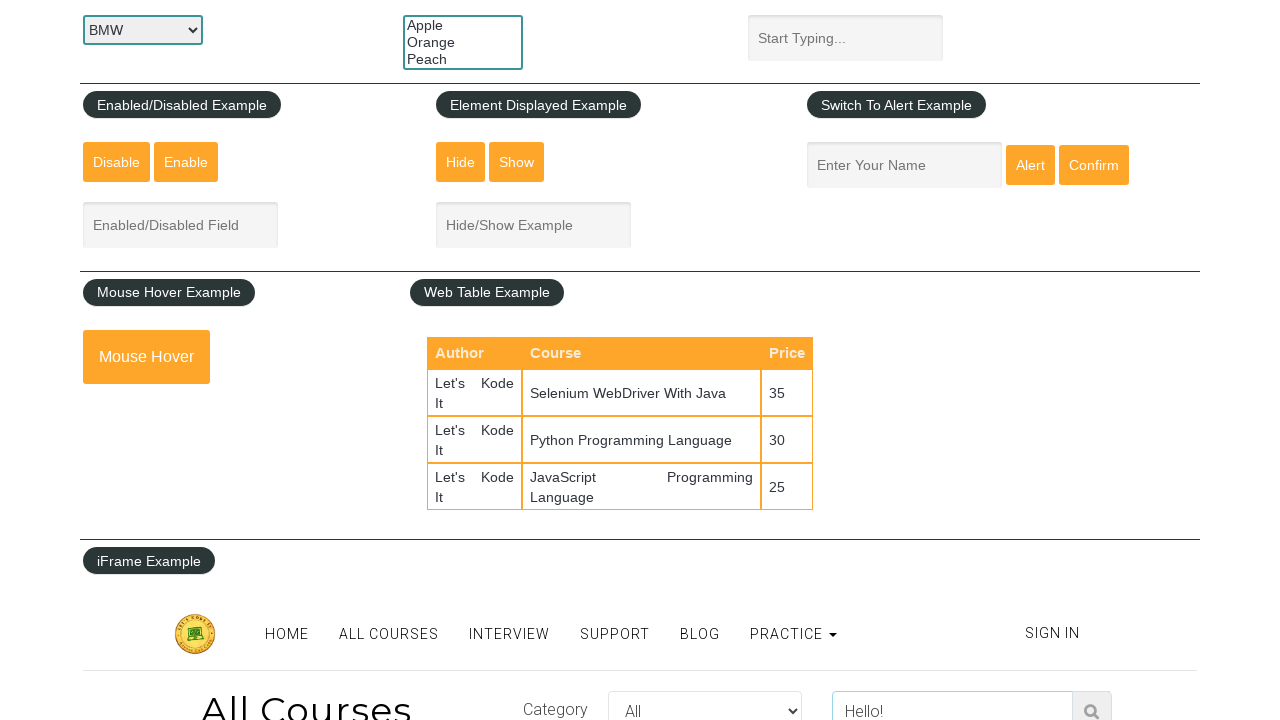

Typed 'Olena' in name field on main page on input[placeholder="Enter Your Name"]
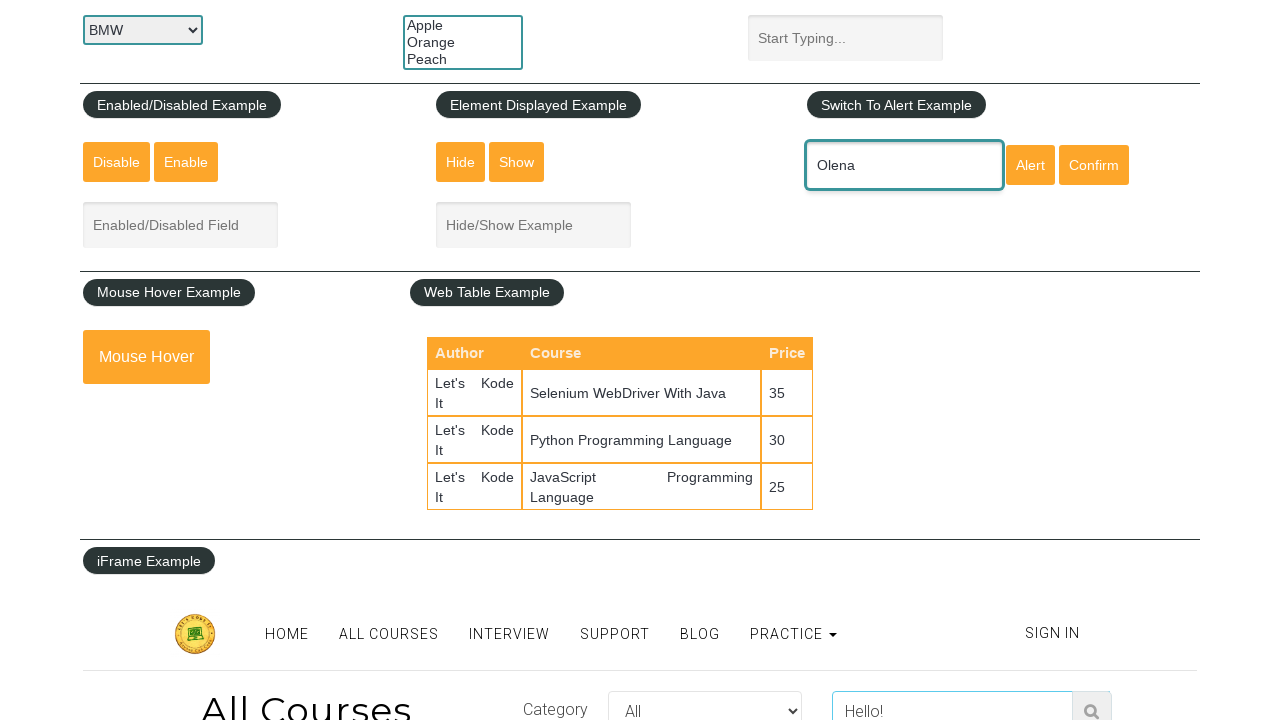

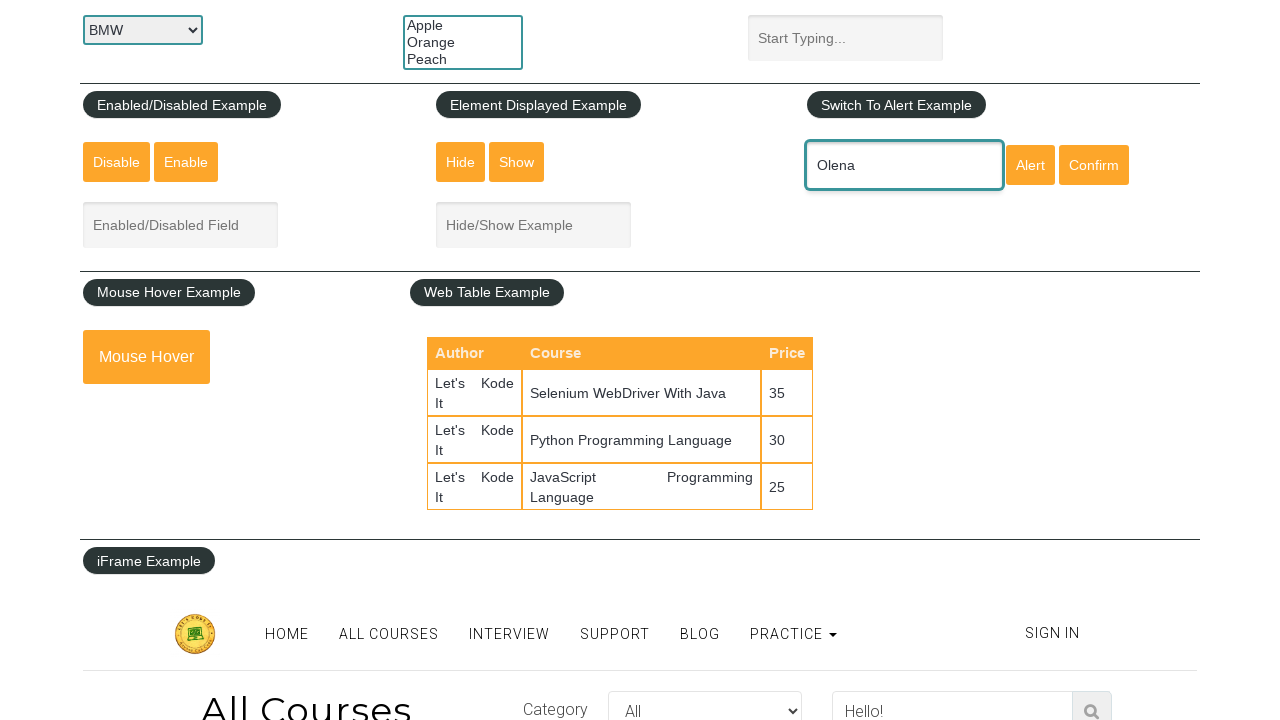